Tests filtering to display only completed items

Starting URL: https://demo.playwright.dev/todomvc

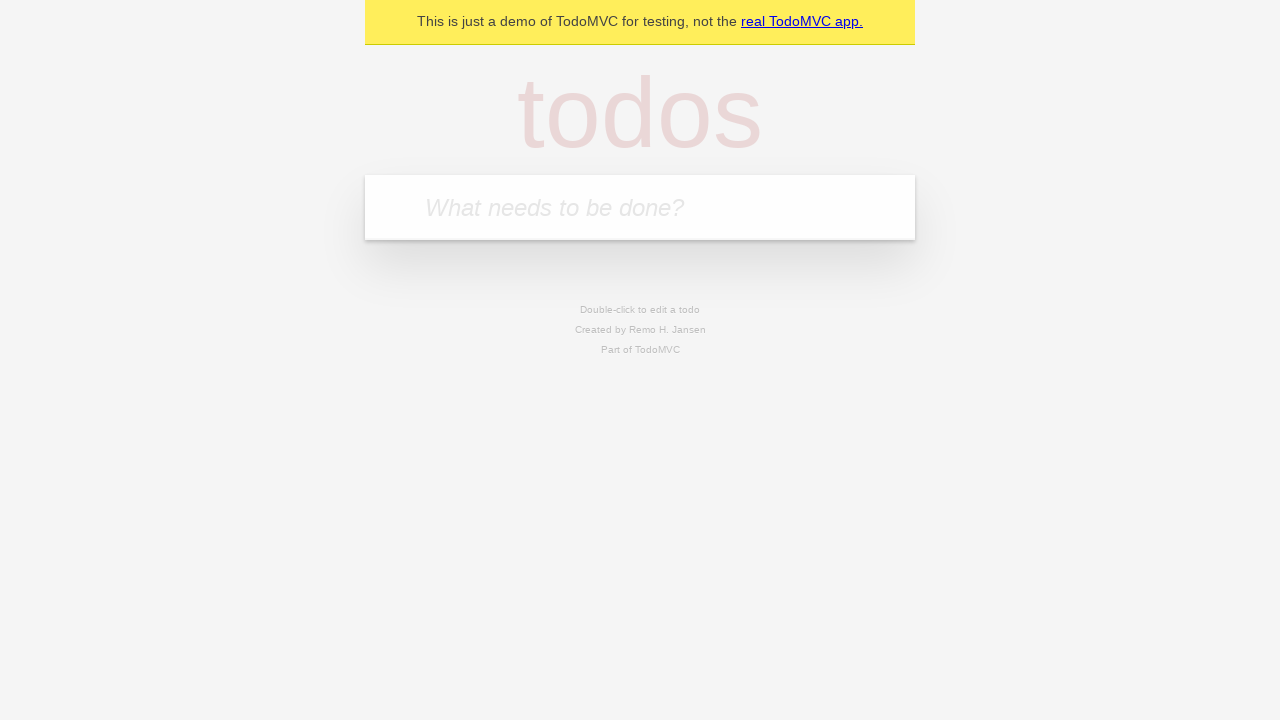

Filled todo input with 'buy some cheese' on internal:attr=[placeholder="What needs to be done?"i]
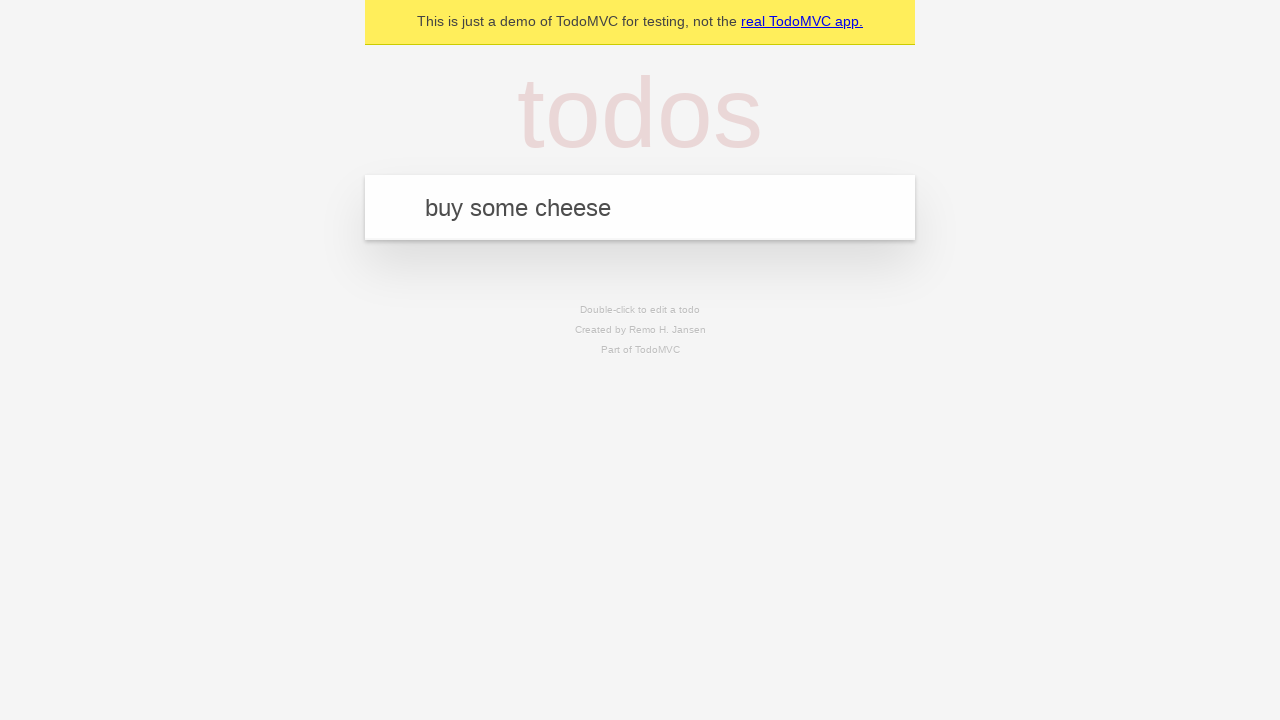

Pressed Enter to add todo 'buy some cheese' on internal:attr=[placeholder="What needs to be done?"i]
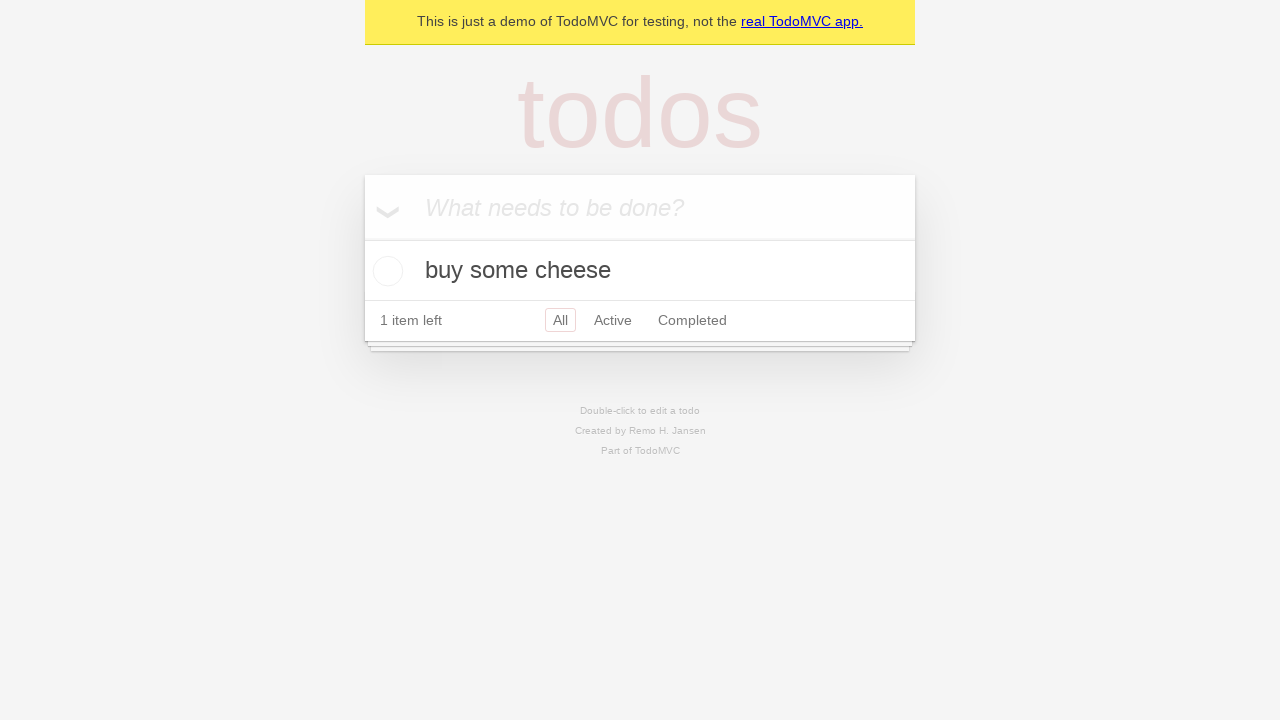

Filled todo input with 'feed the cat' on internal:attr=[placeholder="What needs to be done?"i]
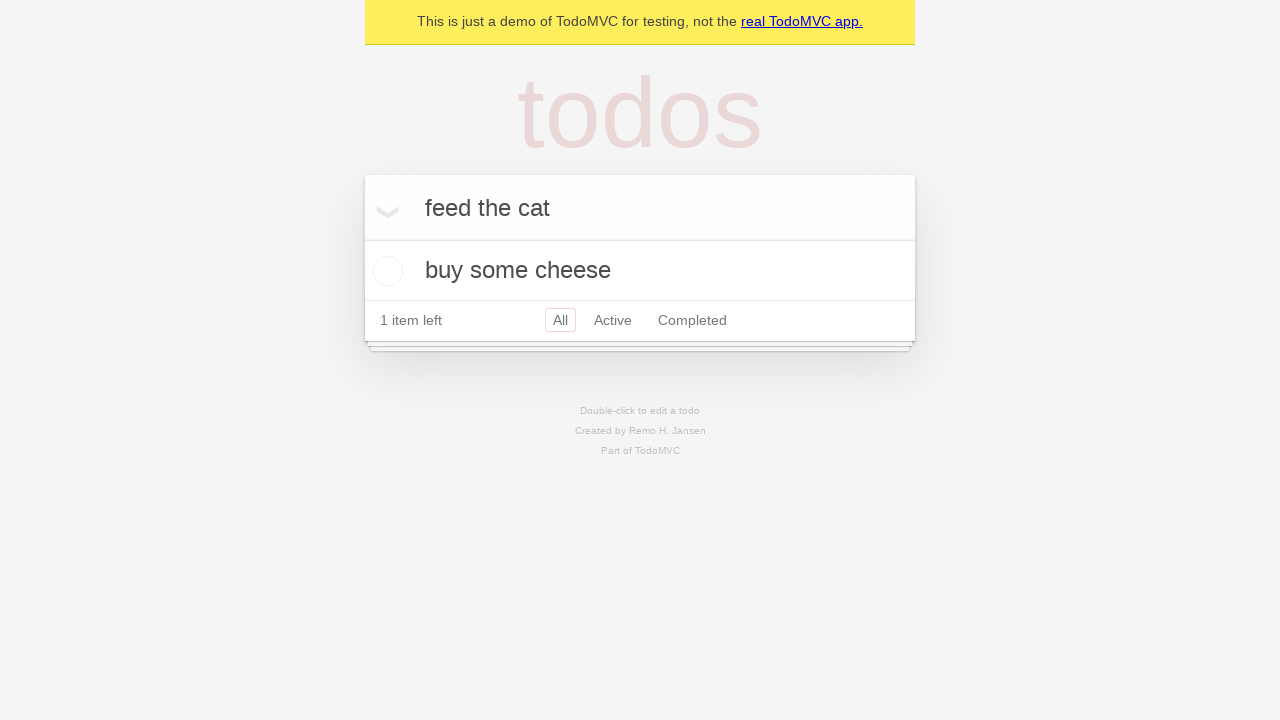

Pressed Enter to add todo 'feed the cat' on internal:attr=[placeholder="What needs to be done?"i]
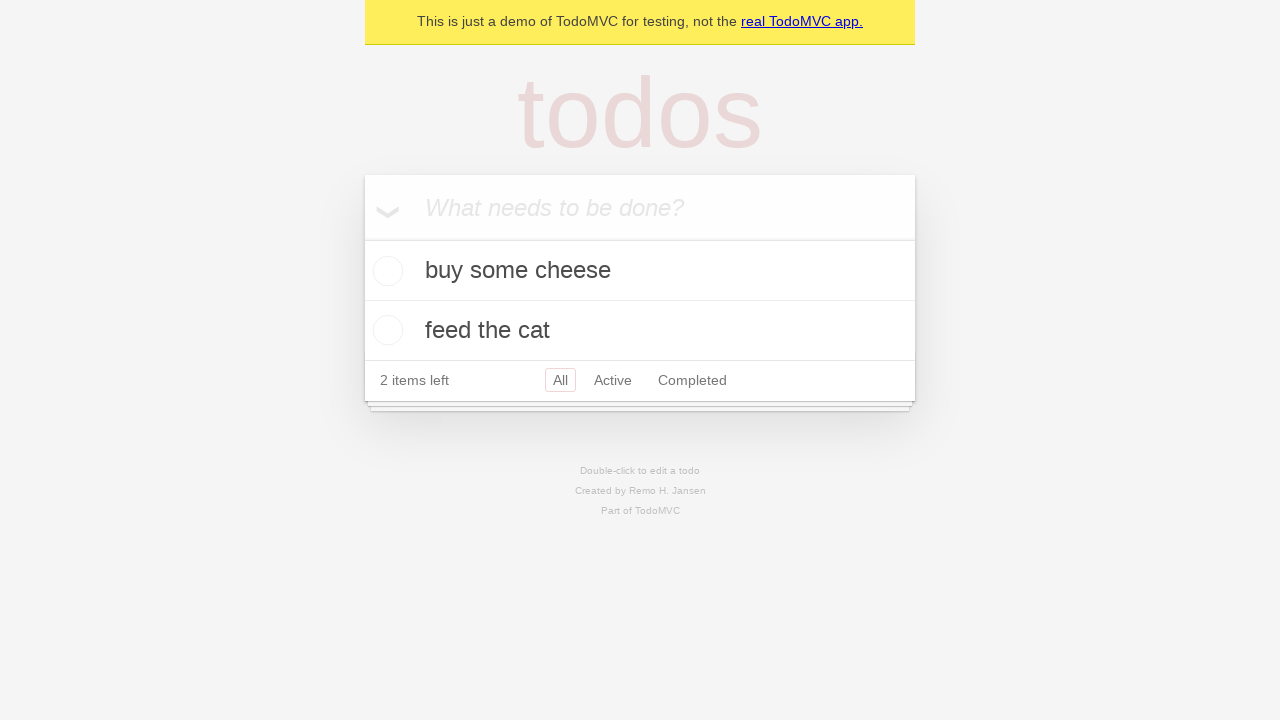

Filled todo input with 'book a doctors appointment' on internal:attr=[placeholder="What needs to be done?"i]
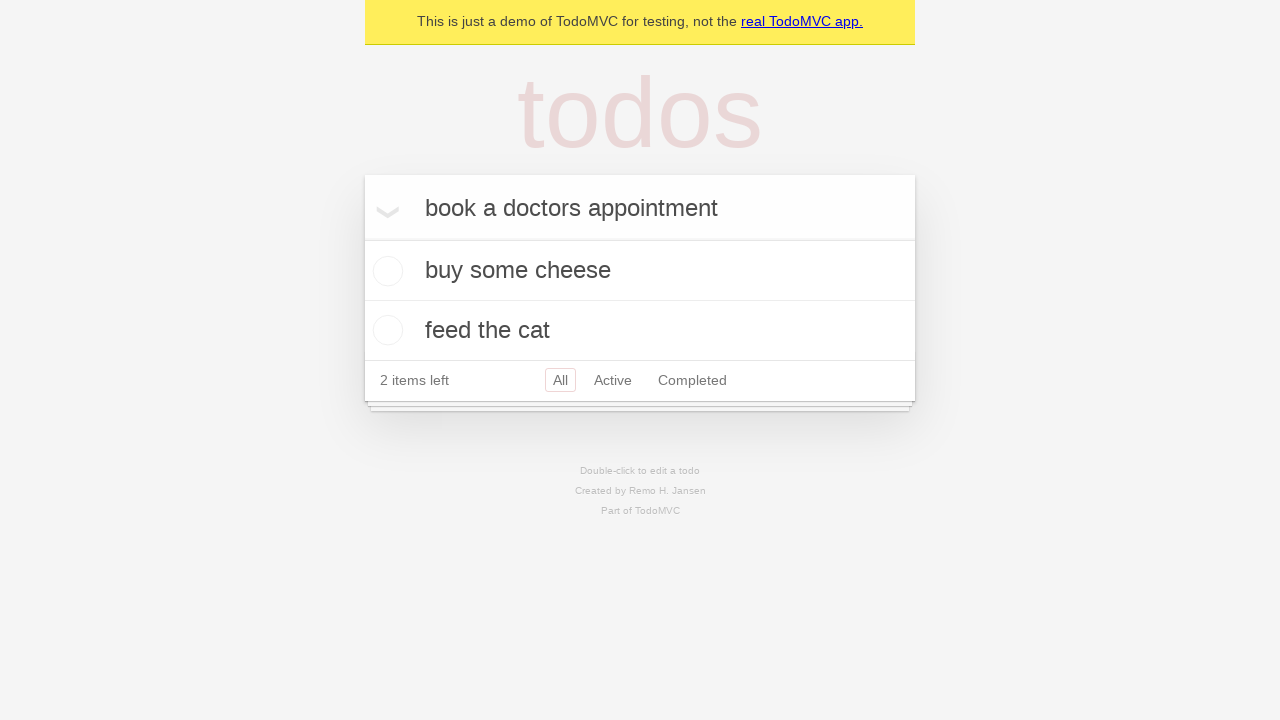

Pressed Enter to add todo 'book a doctors appointment' on internal:attr=[placeholder="What needs to be done?"i]
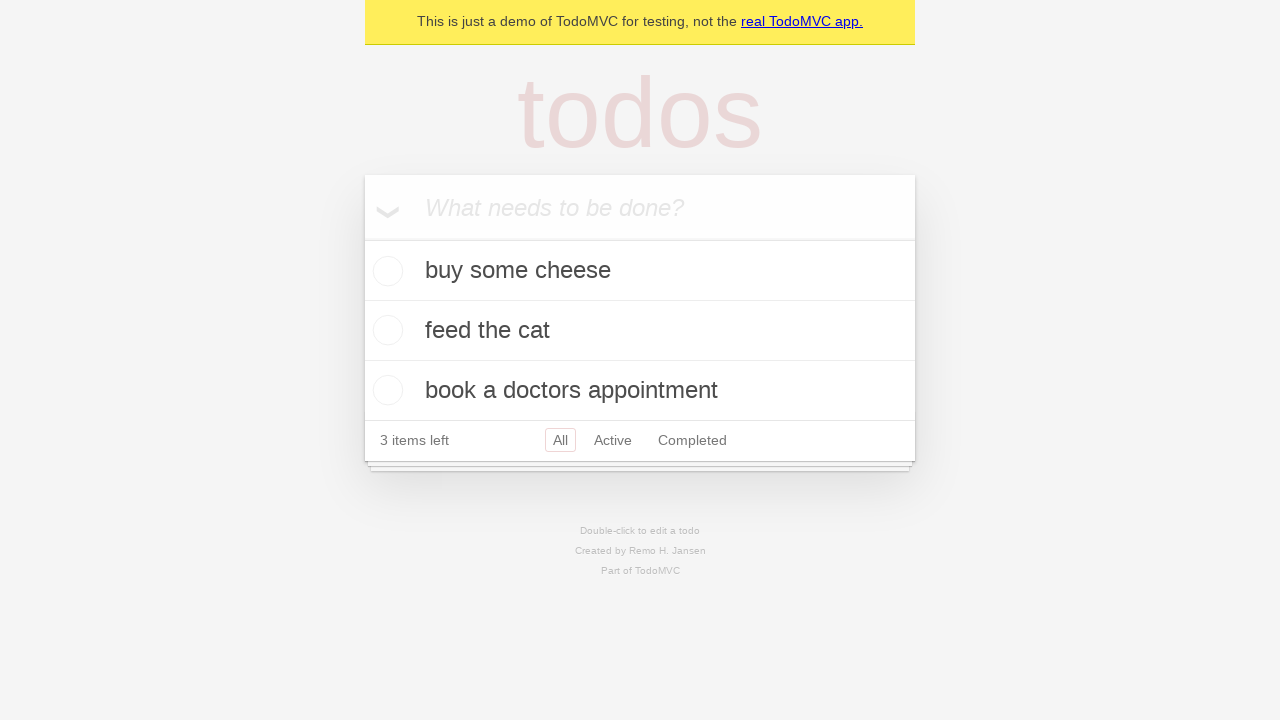

Checked the second todo item at (385, 330) on internal:testid=[data-testid="todo-item"s] >> nth=1 >> internal:role=checkbox
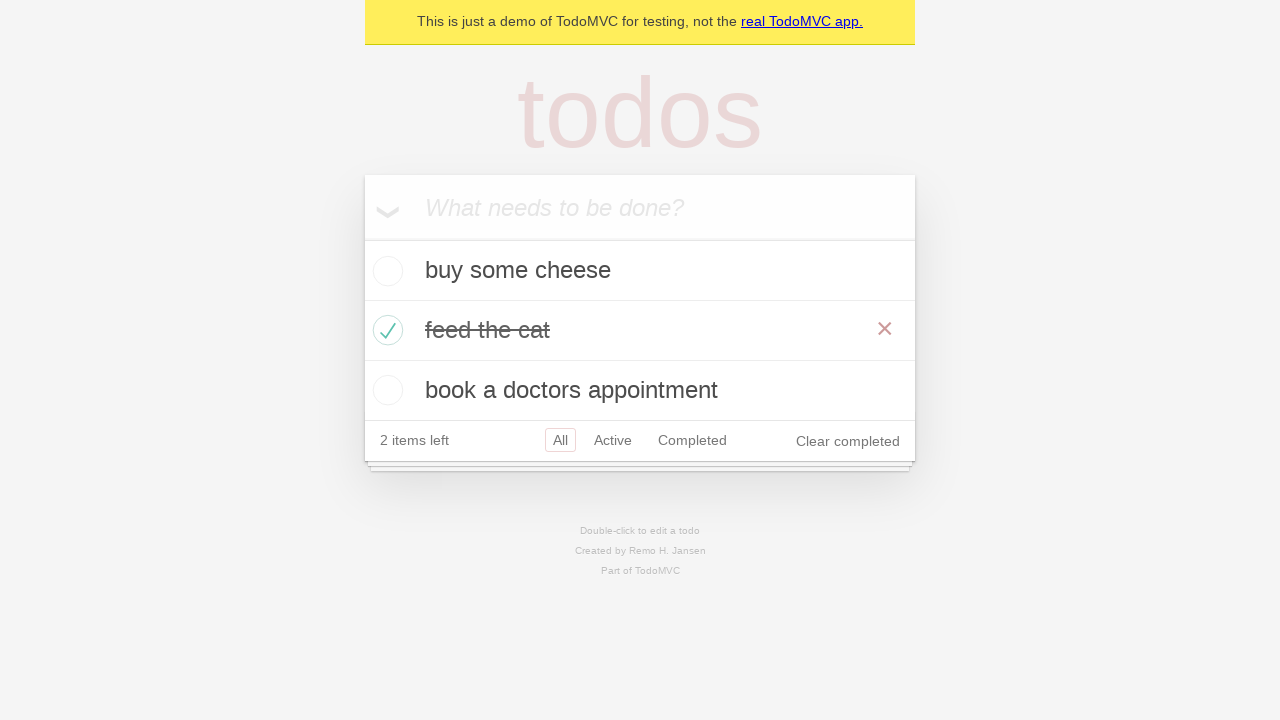

Clicked Completed filter to display only completed items at (692, 440) on internal:role=link[name="Completed"i]
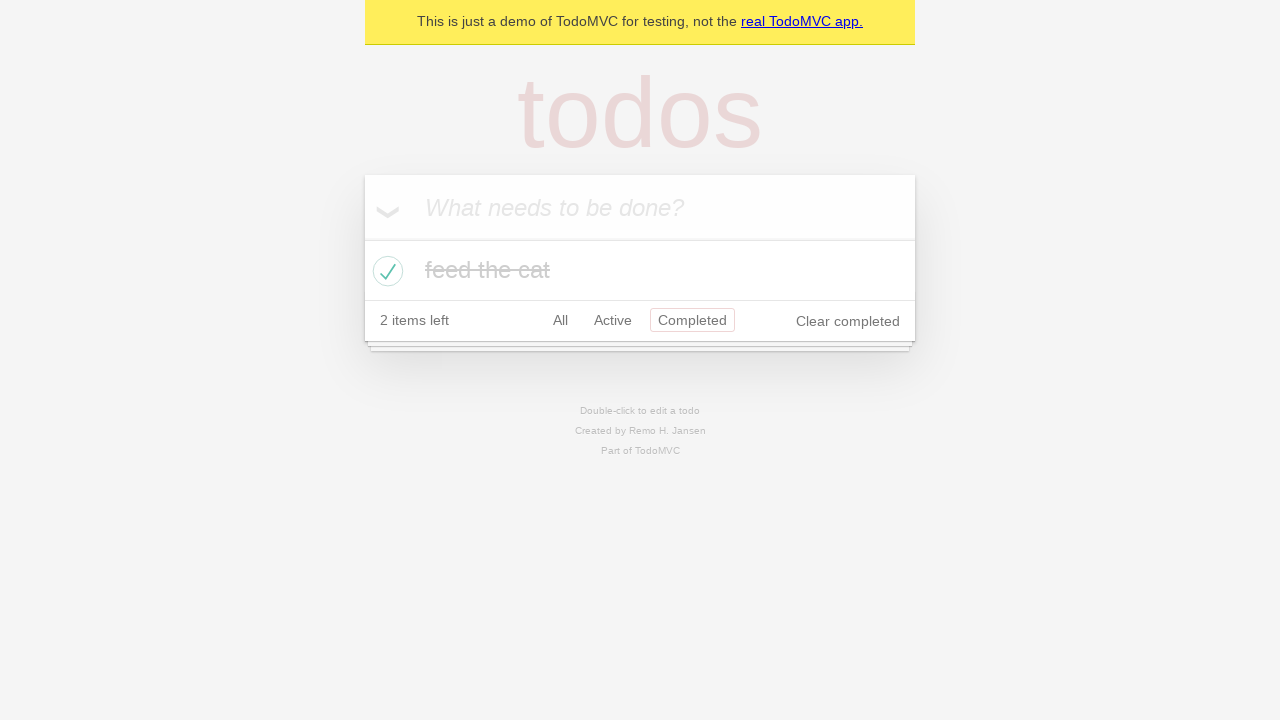

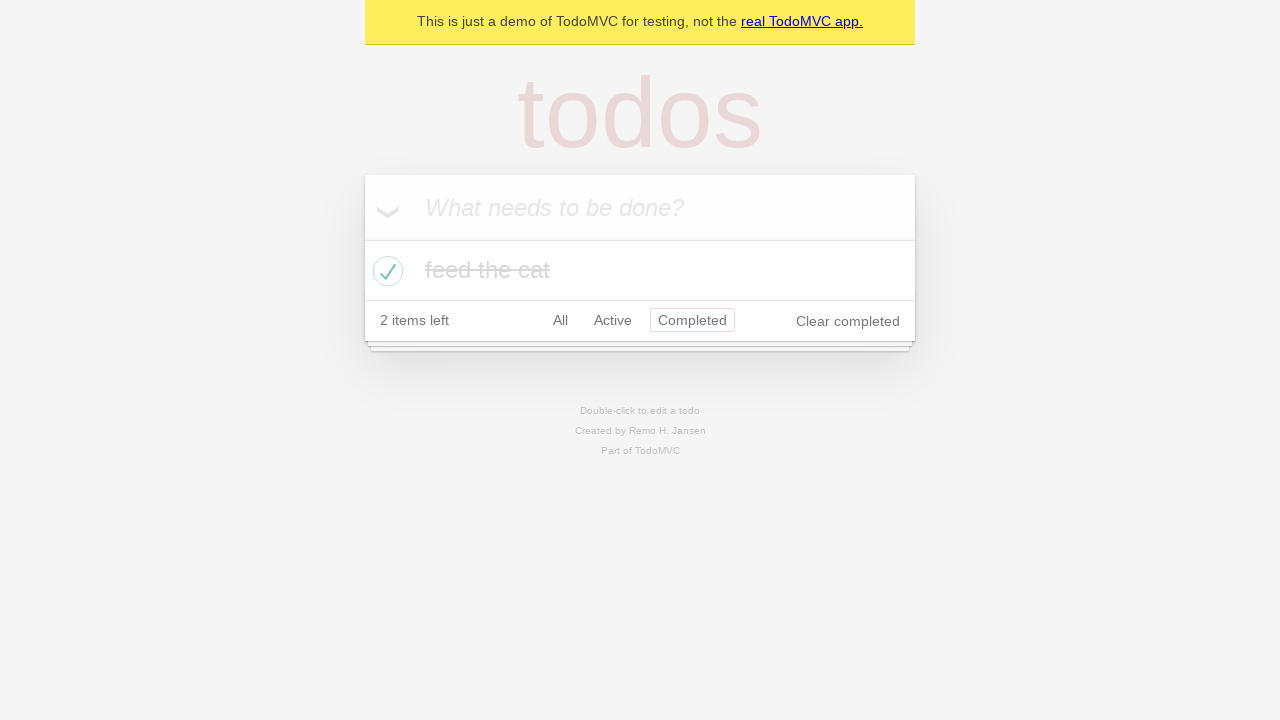